Tests marking individual items as complete using their checkboxes

Starting URL: https://demo.playwright.dev/todomvc

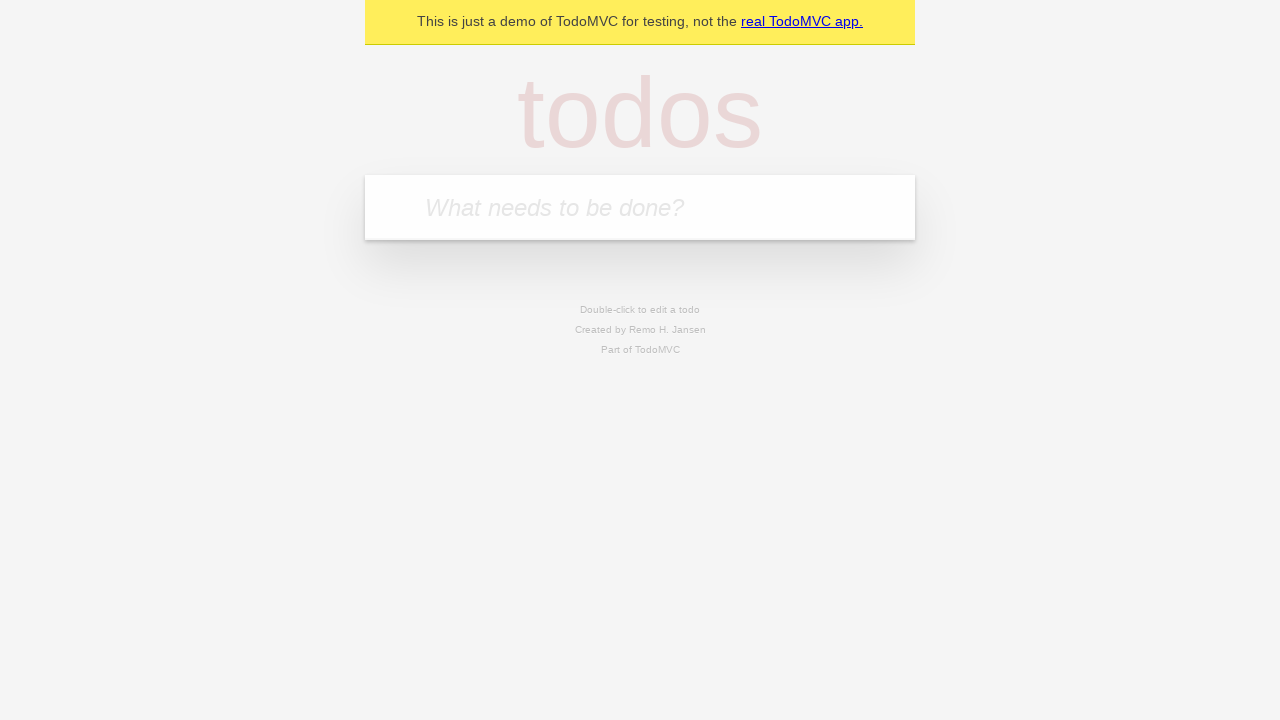

Filled todo input field with 'watch monty python' on internal:attr=[placeholder="What needs to be done?"i]
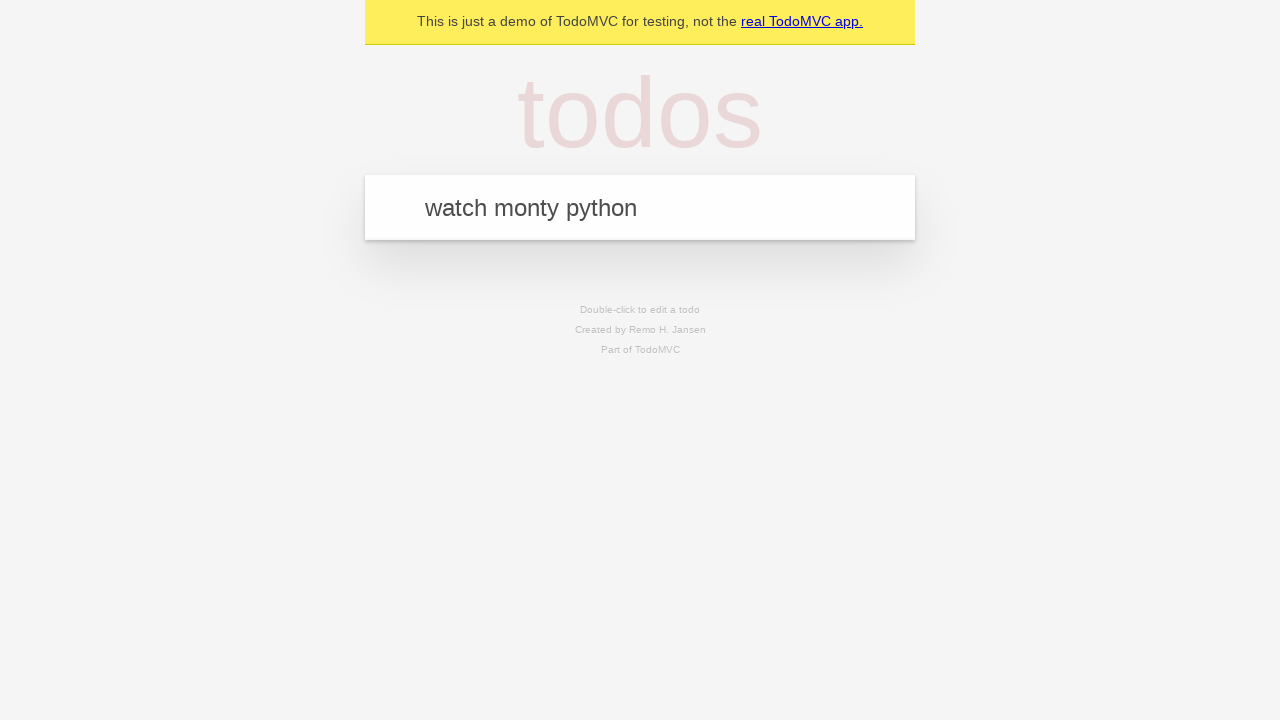

Pressed Enter to create first todo item on internal:attr=[placeholder="What needs to be done?"i]
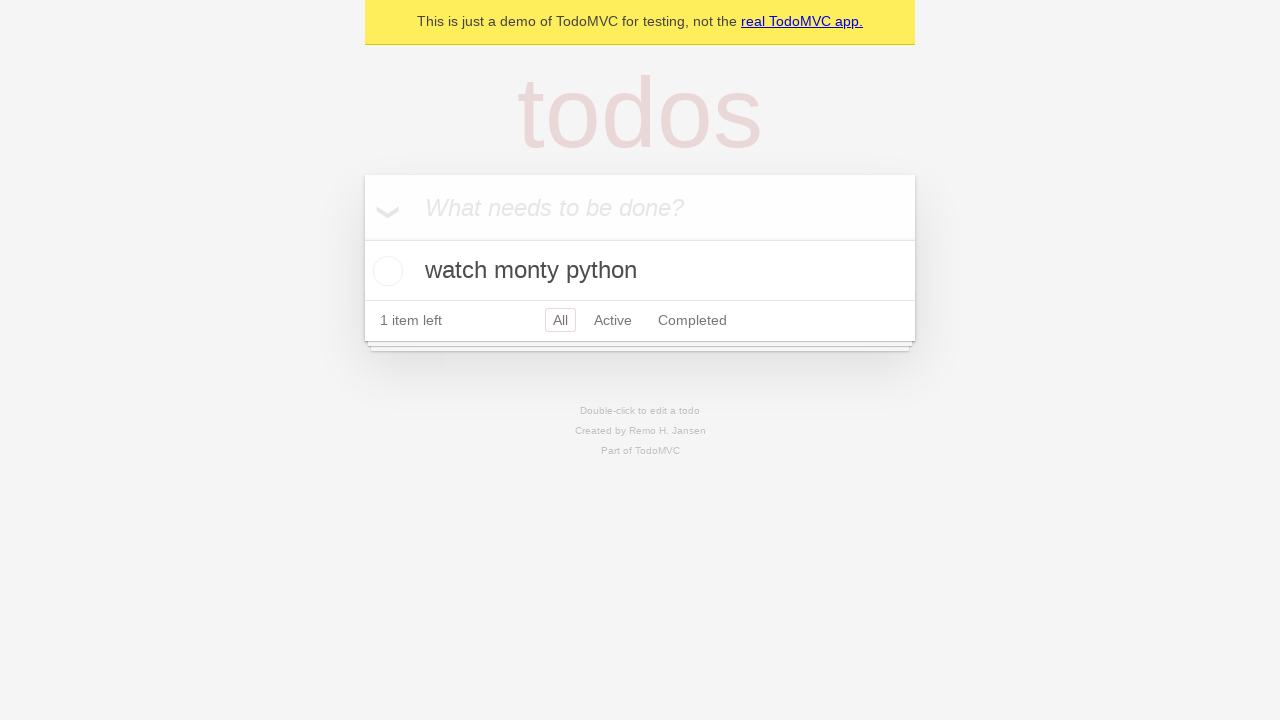

Filled todo input field with 'feed the cat' on internal:attr=[placeholder="What needs to be done?"i]
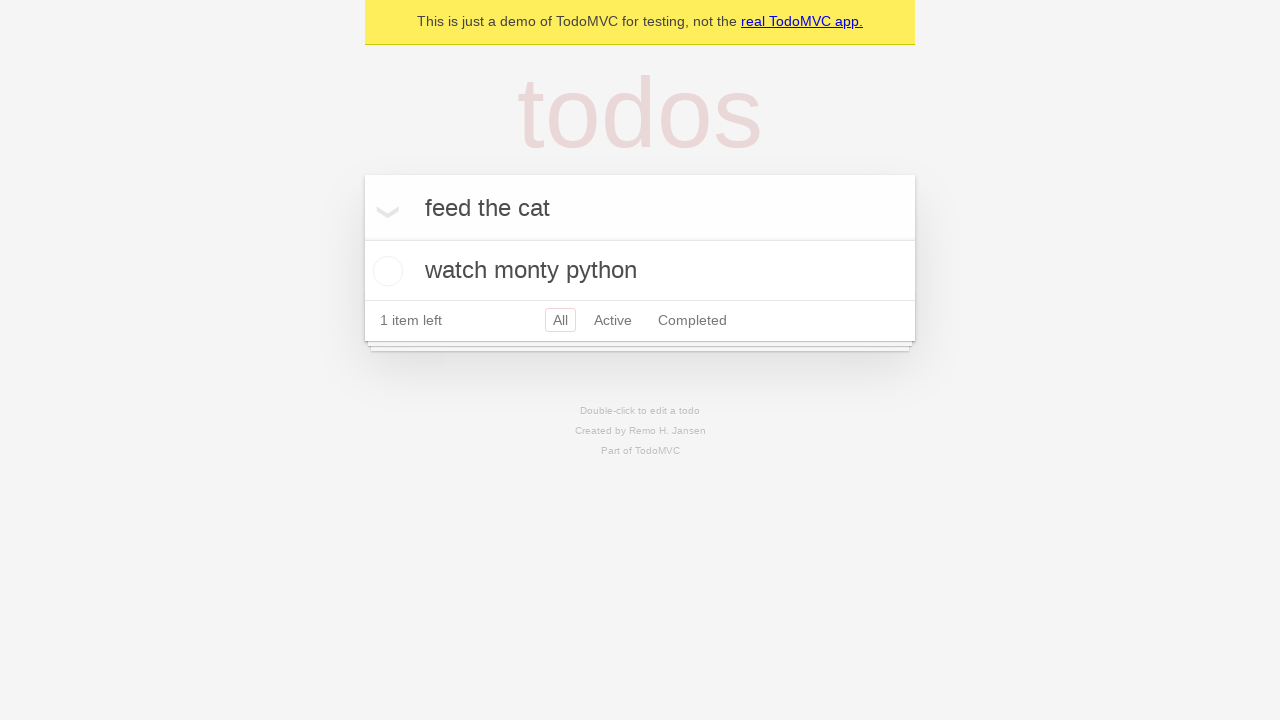

Pressed Enter to create second todo item on internal:attr=[placeholder="What needs to be done?"i]
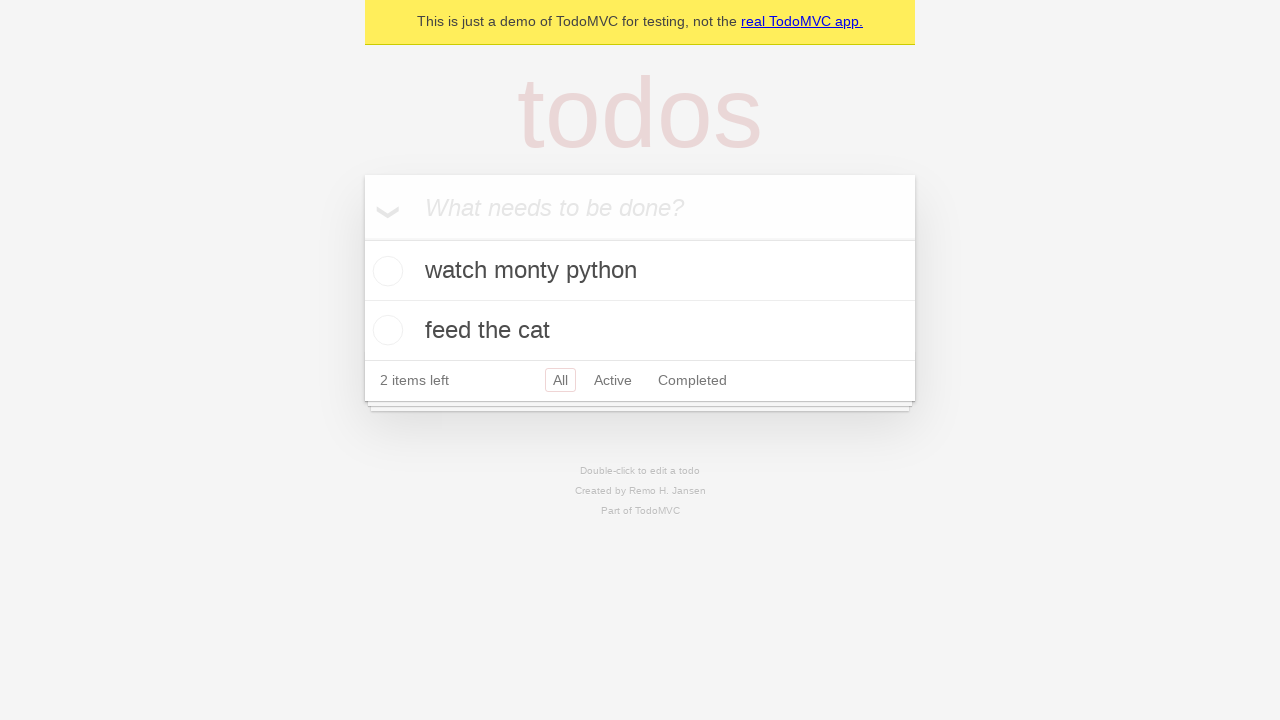

Marked first todo item as complete by checking its checkbox at (385, 271) on internal:testid=[data-testid="todo-item"s] >> nth=0 >> internal:role=checkbox
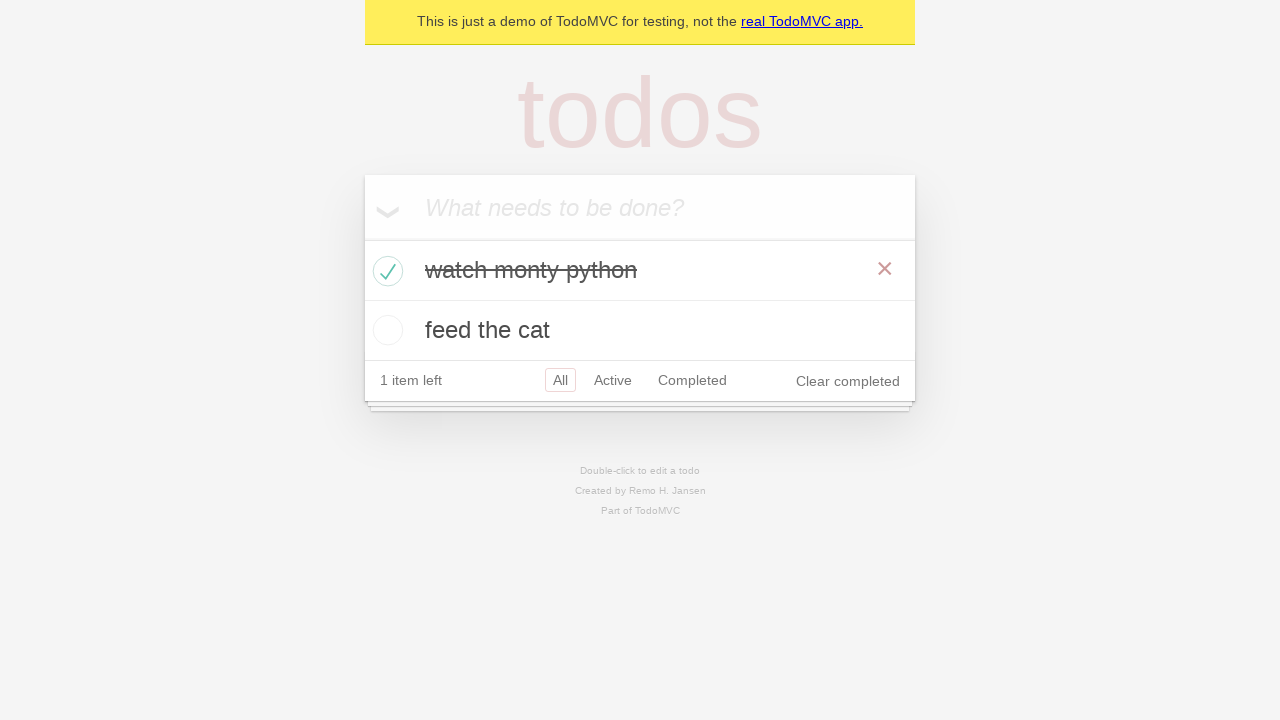

Marked second todo item as complete by checking its checkbox at (385, 330) on internal:testid=[data-testid="todo-item"s] >> nth=1 >> internal:role=checkbox
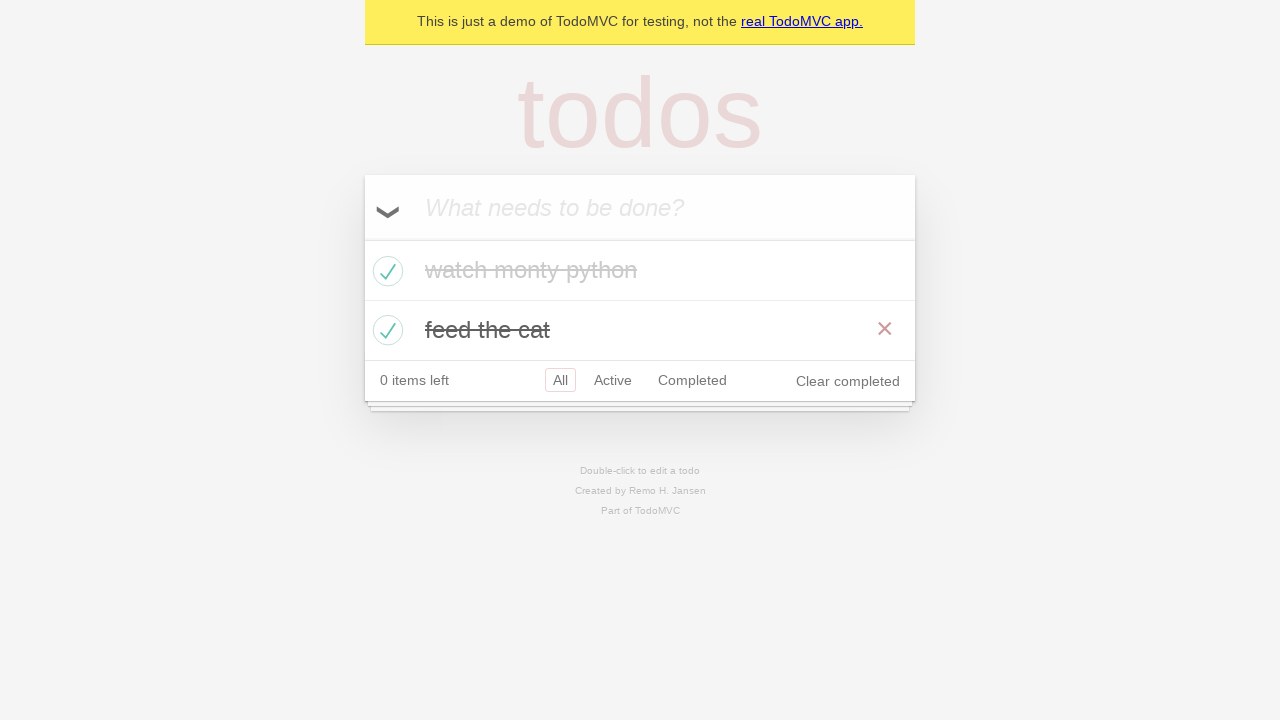

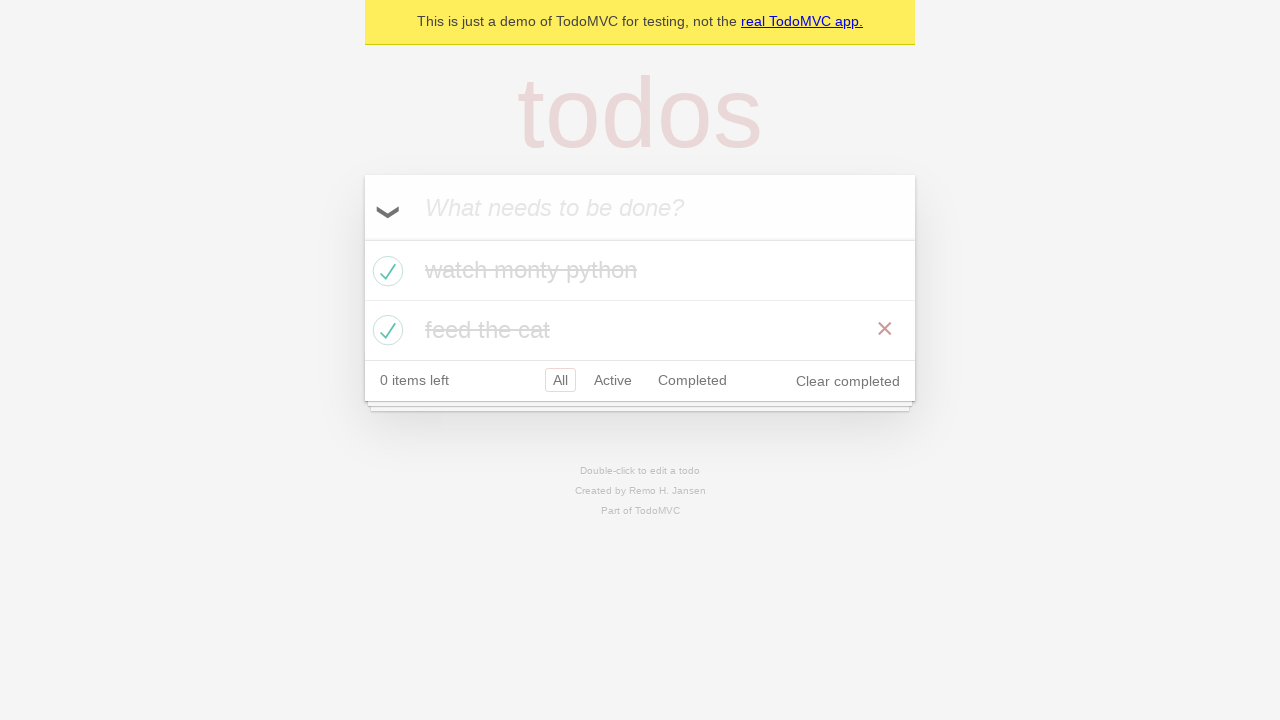